Tests clearing the complete state of all items by checking then unchecking toggle all

Starting URL: https://demo.playwright.dev/todomvc

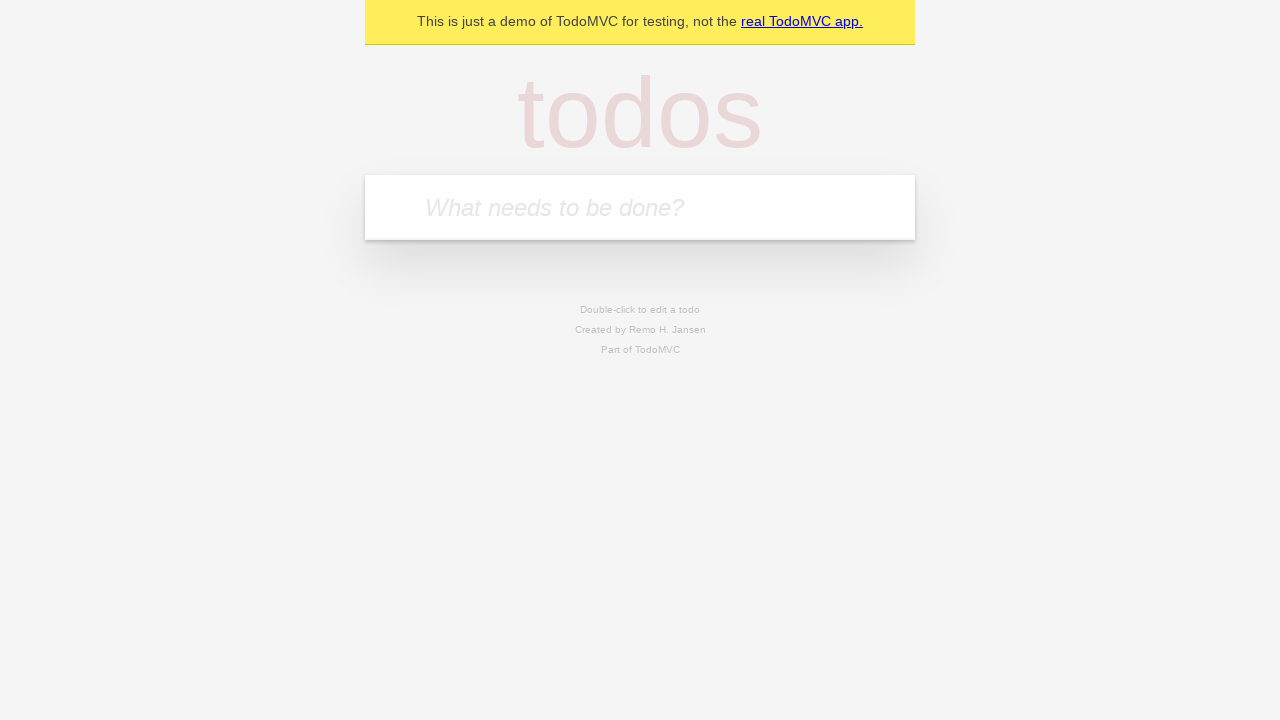

Filled todo input with 'buy some cheese' on internal:attr=[placeholder="What needs to be done?"i]
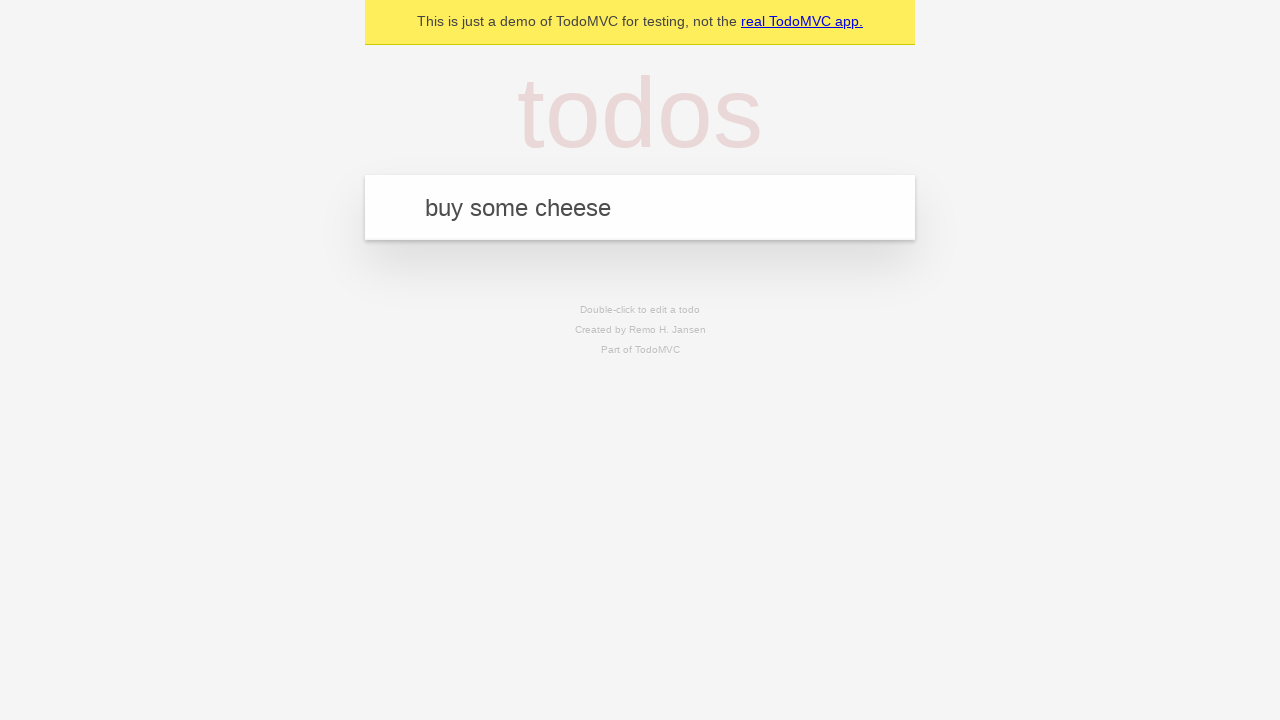

Pressed Enter to add first todo on internal:attr=[placeholder="What needs to be done?"i]
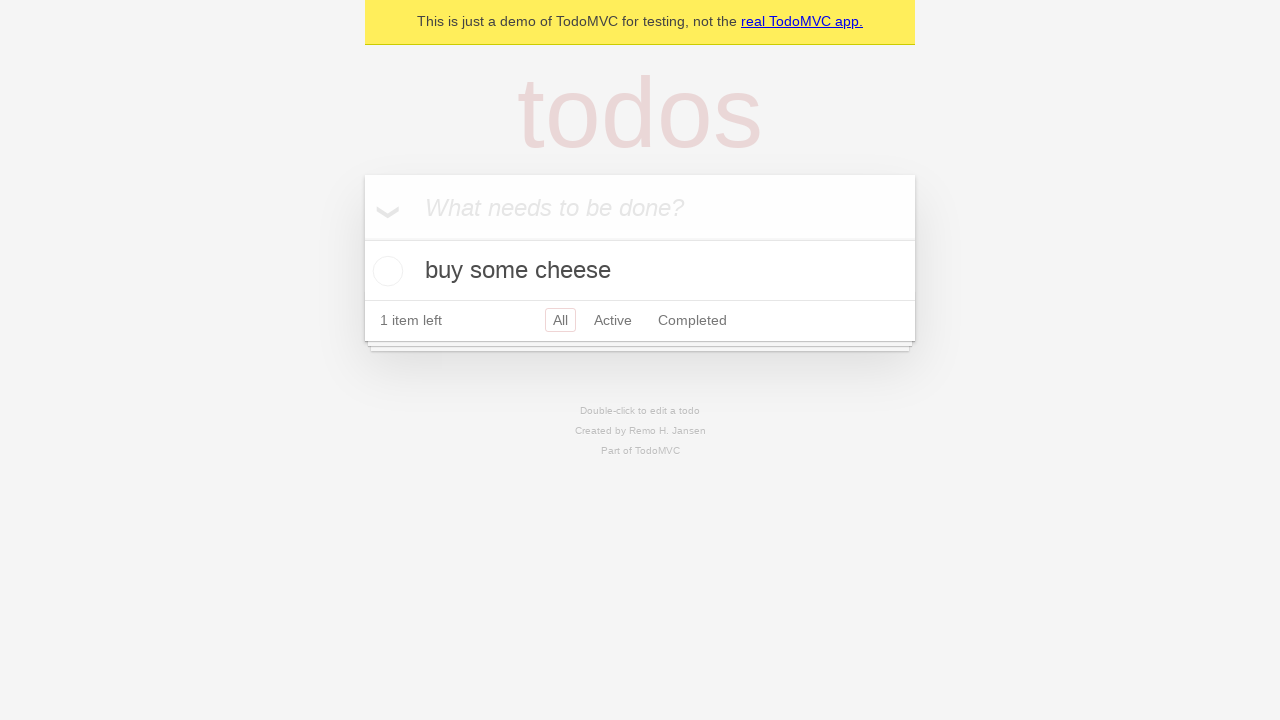

Filled todo input with 'feed the cat' on internal:attr=[placeholder="What needs to be done?"i]
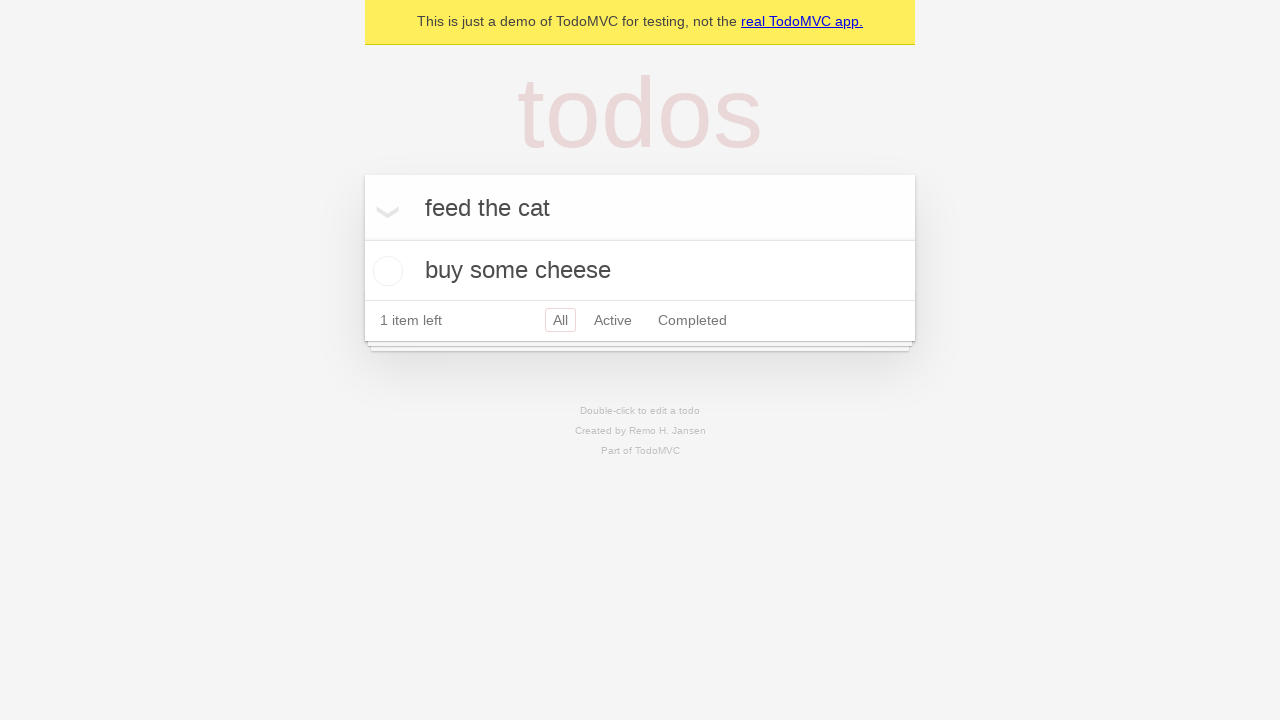

Pressed Enter to add second todo on internal:attr=[placeholder="What needs to be done?"i]
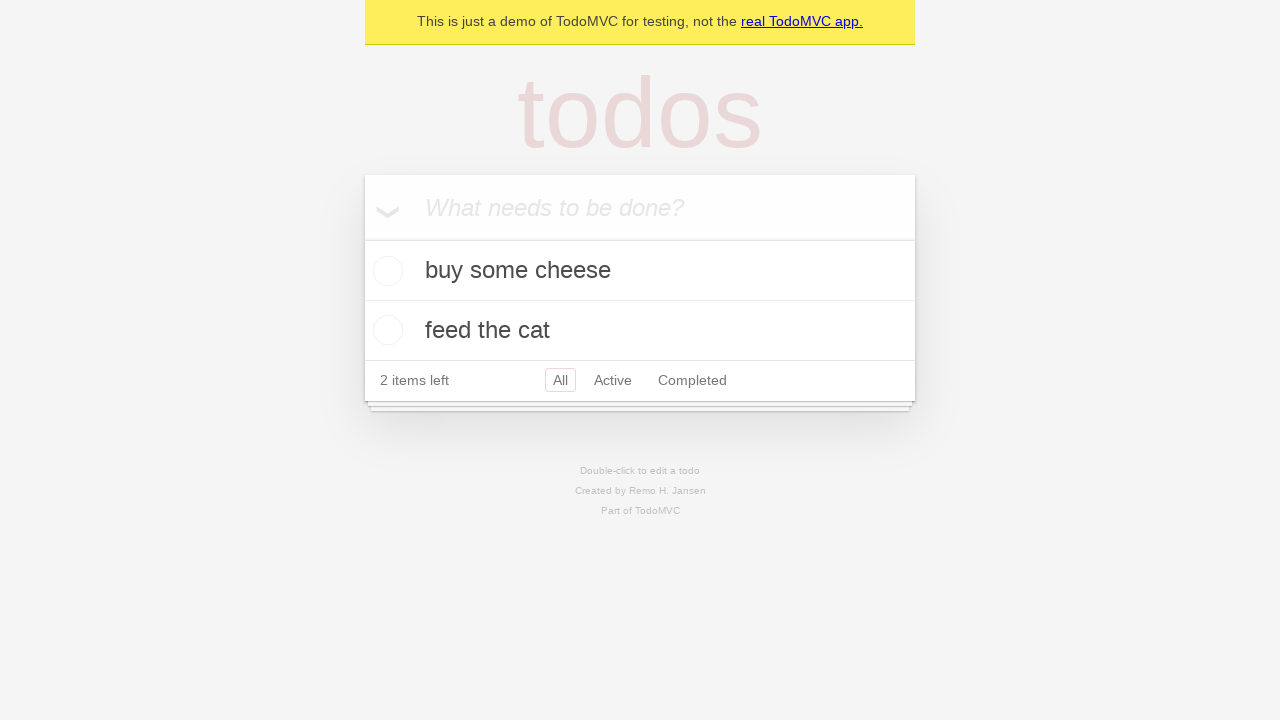

Filled todo input with 'book a doctors appointment' on internal:attr=[placeholder="What needs to be done?"i]
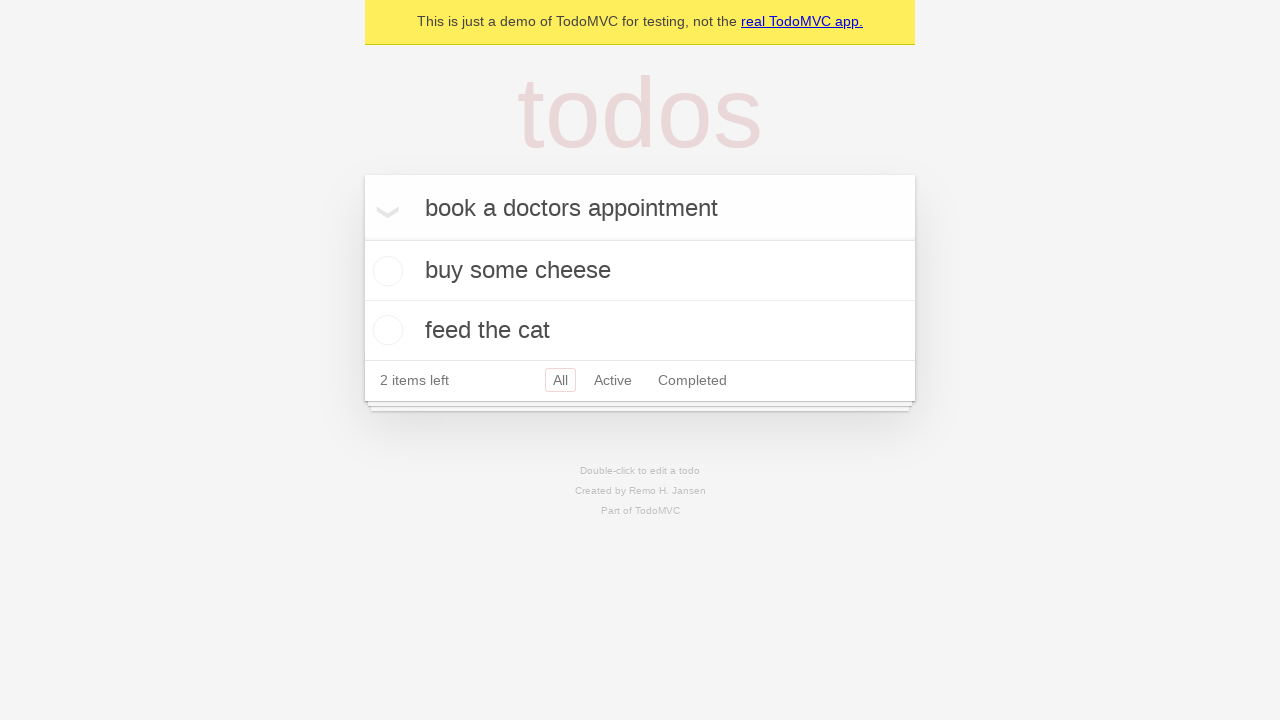

Pressed Enter to add third todo on internal:attr=[placeholder="What needs to be done?"i]
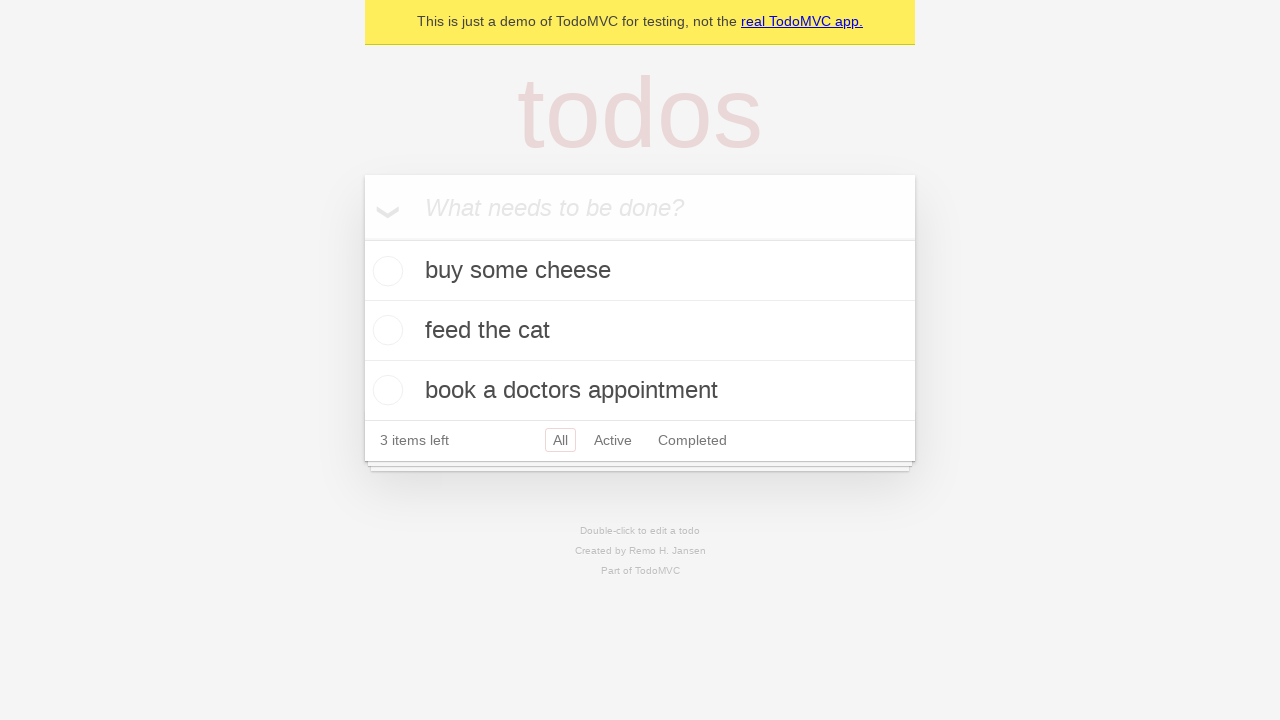

Checked toggle all to mark all todos as complete at (362, 238) on internal:label="Mark all as complete"i
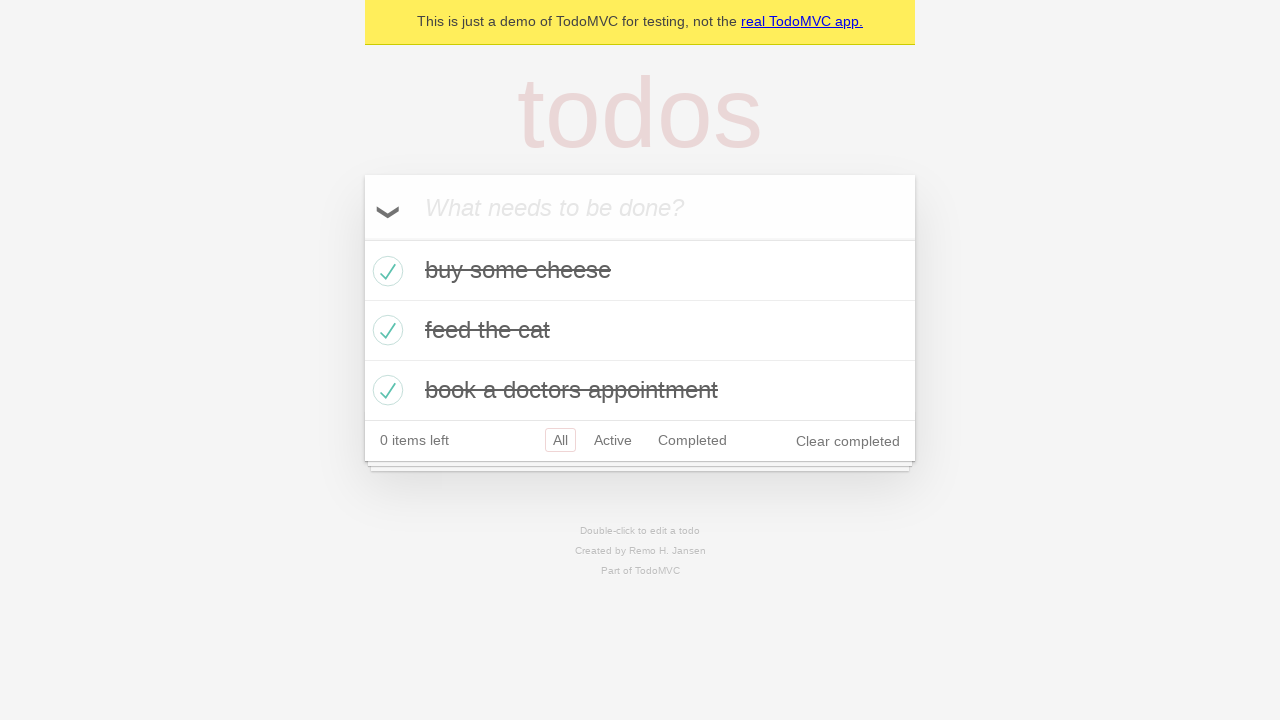

Unchecked toggle all to clear complete state of all todos at (362, 238) on internal:label="Mark all as complete"i
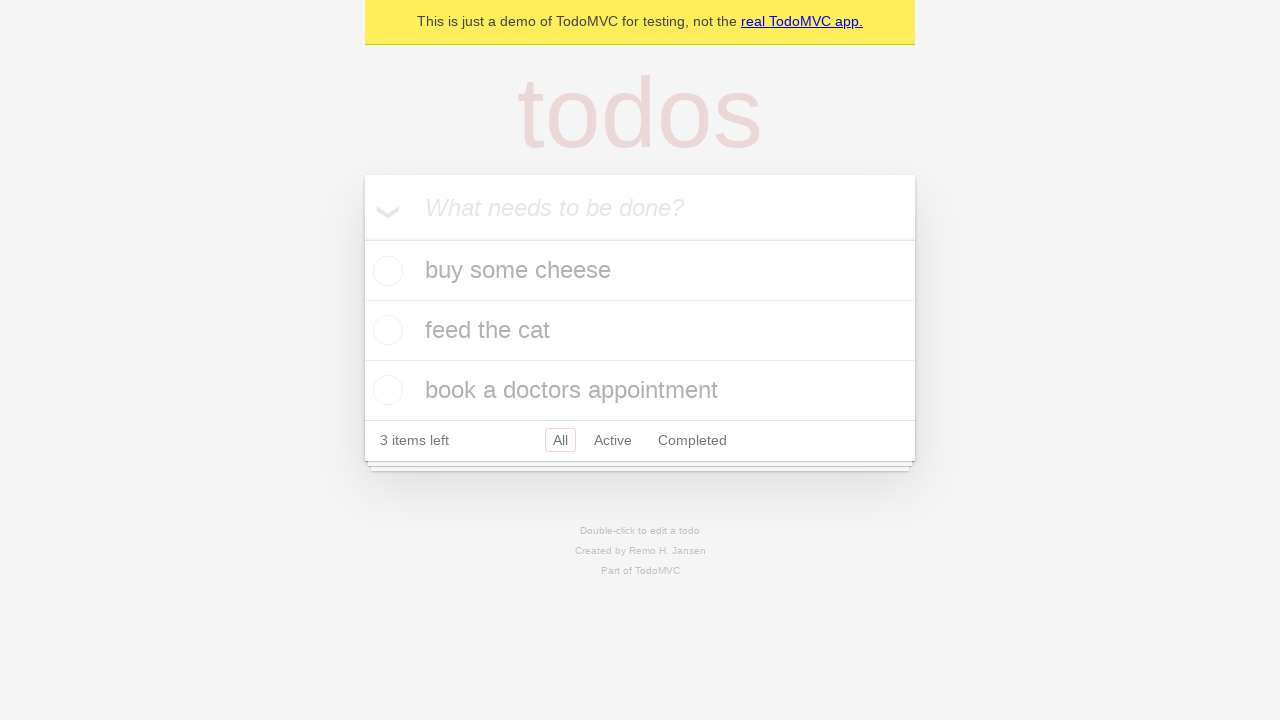

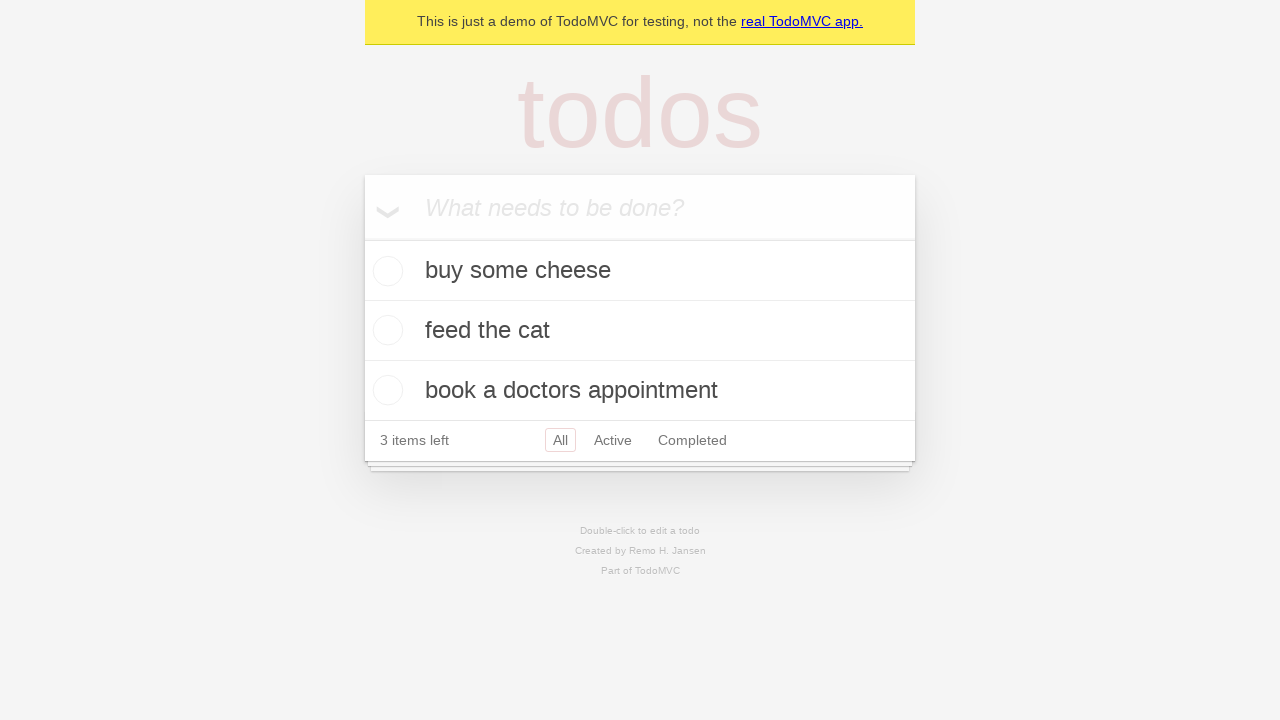